Tests dynamic calendar selection by opening date picker, navigating to year view, selecting a specific year, month, and day

Starting URL: https://rahulshettyacademy.com/seleniumPractise/#/offers

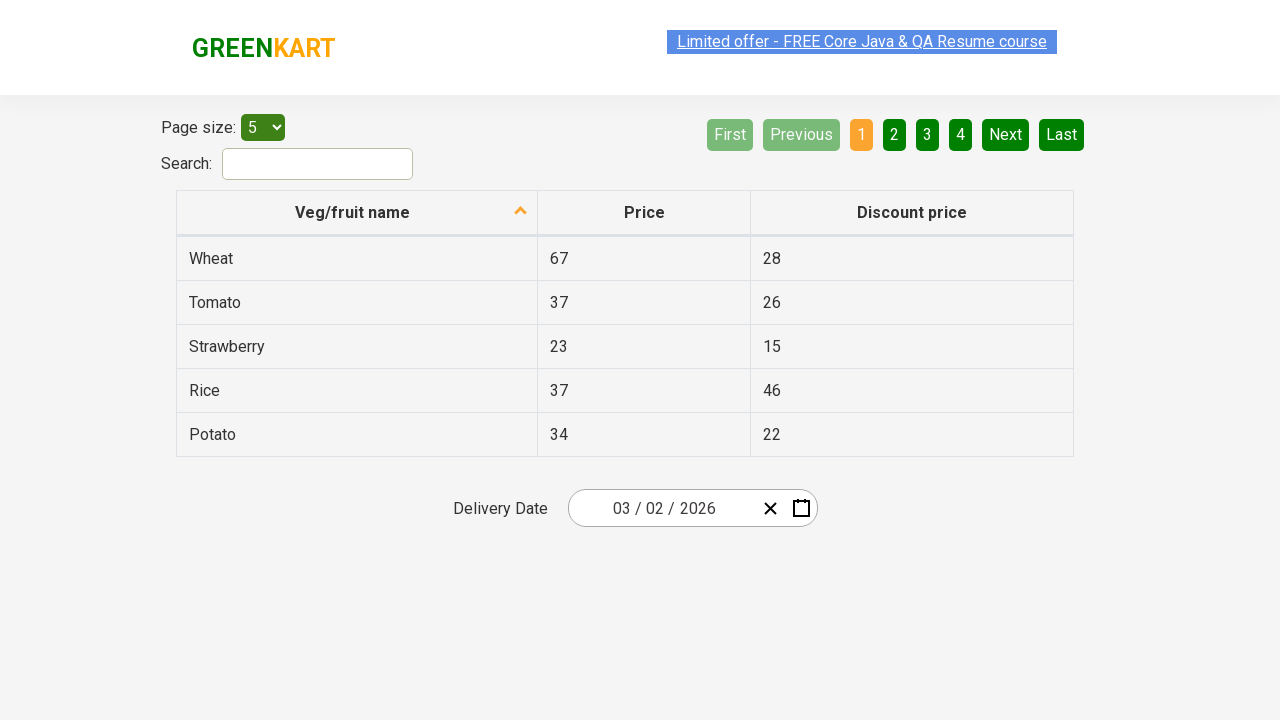

Clicked date picker input to open calendar at (662, 508) on .react-date-picker__inputGroup
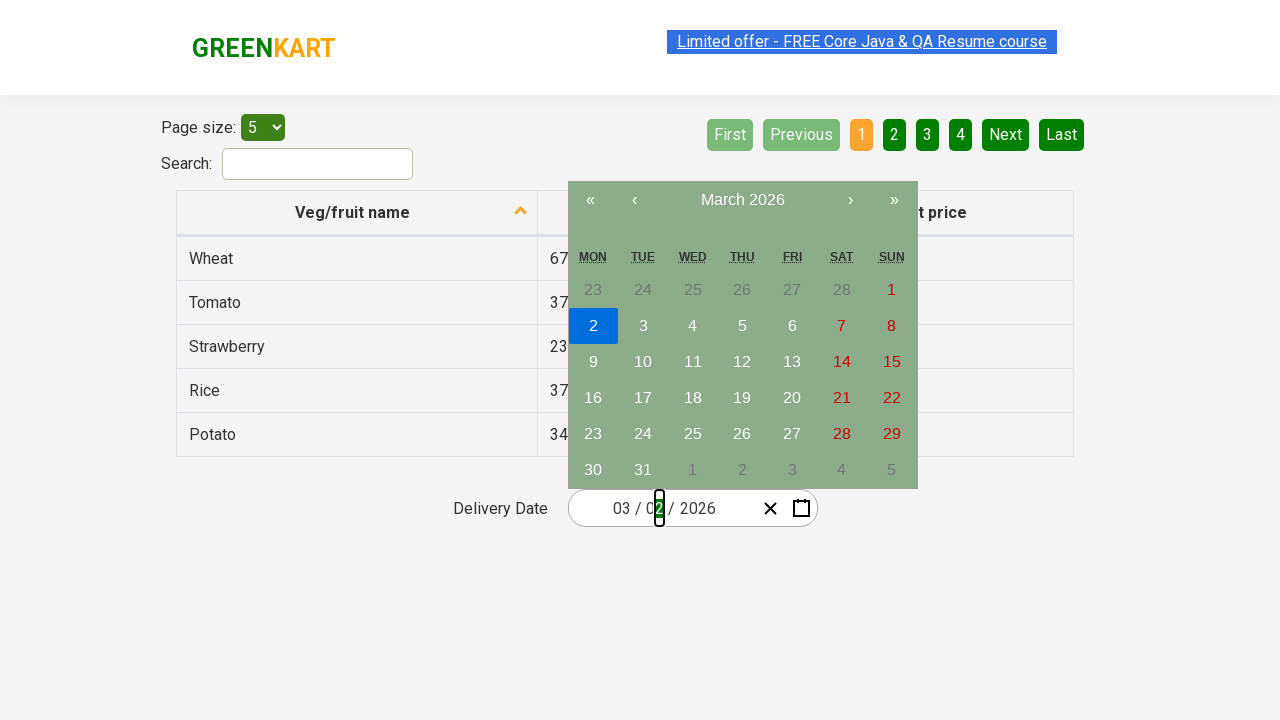

Calendar navigation label appeared
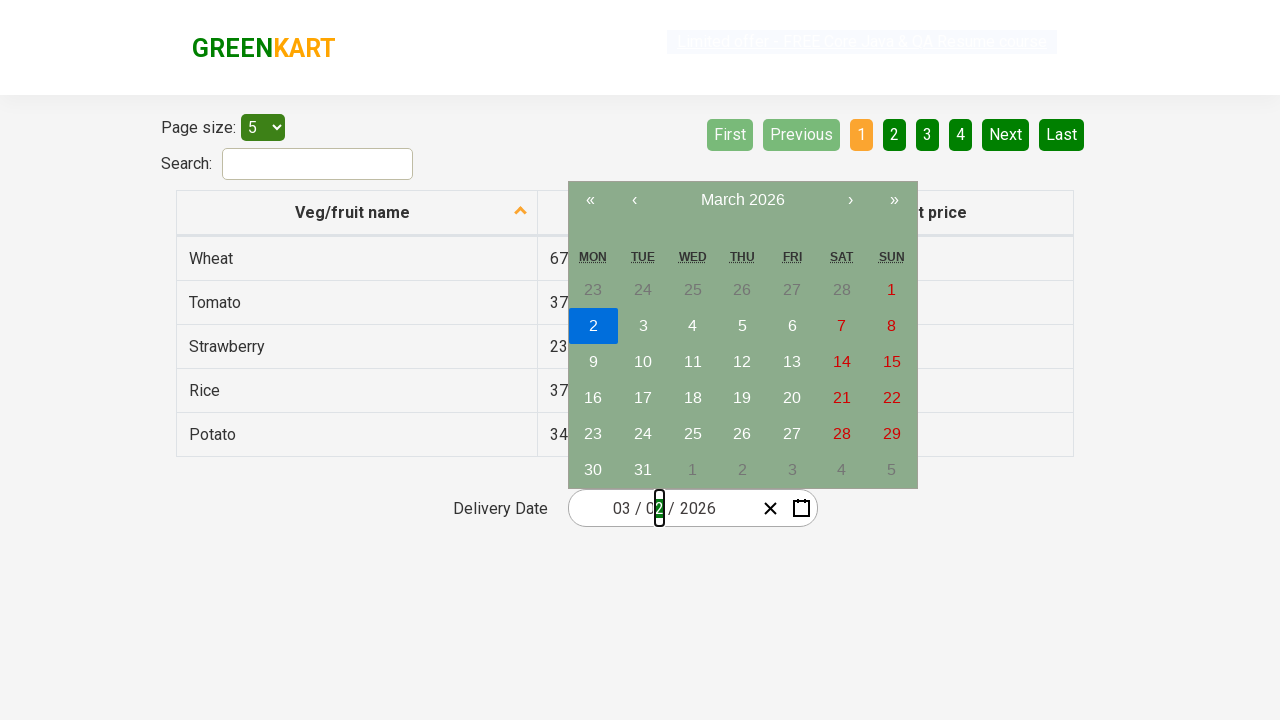

Clicked calendar navigation label to navigate to month view at (742, 200) on .react-calendar__navigation__label
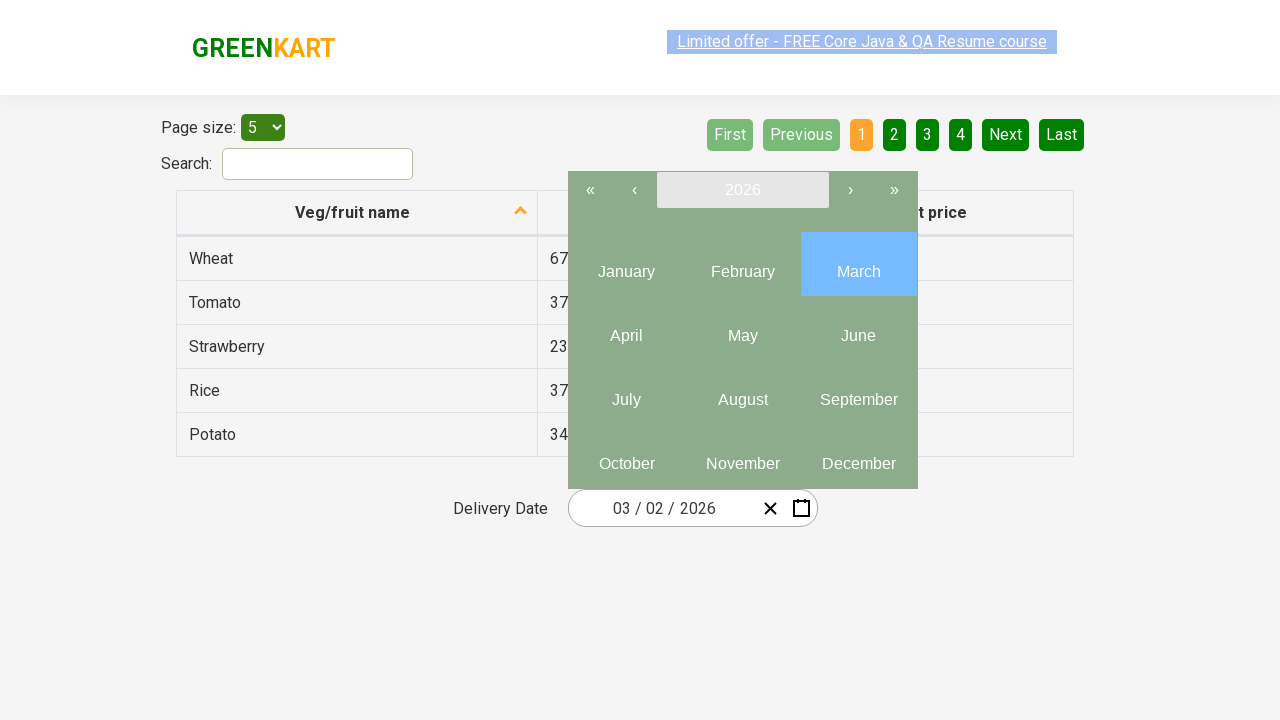

Clicked calendar navigation label again to navigate to year view at (742, 190) on .react-calendar__navigation__label
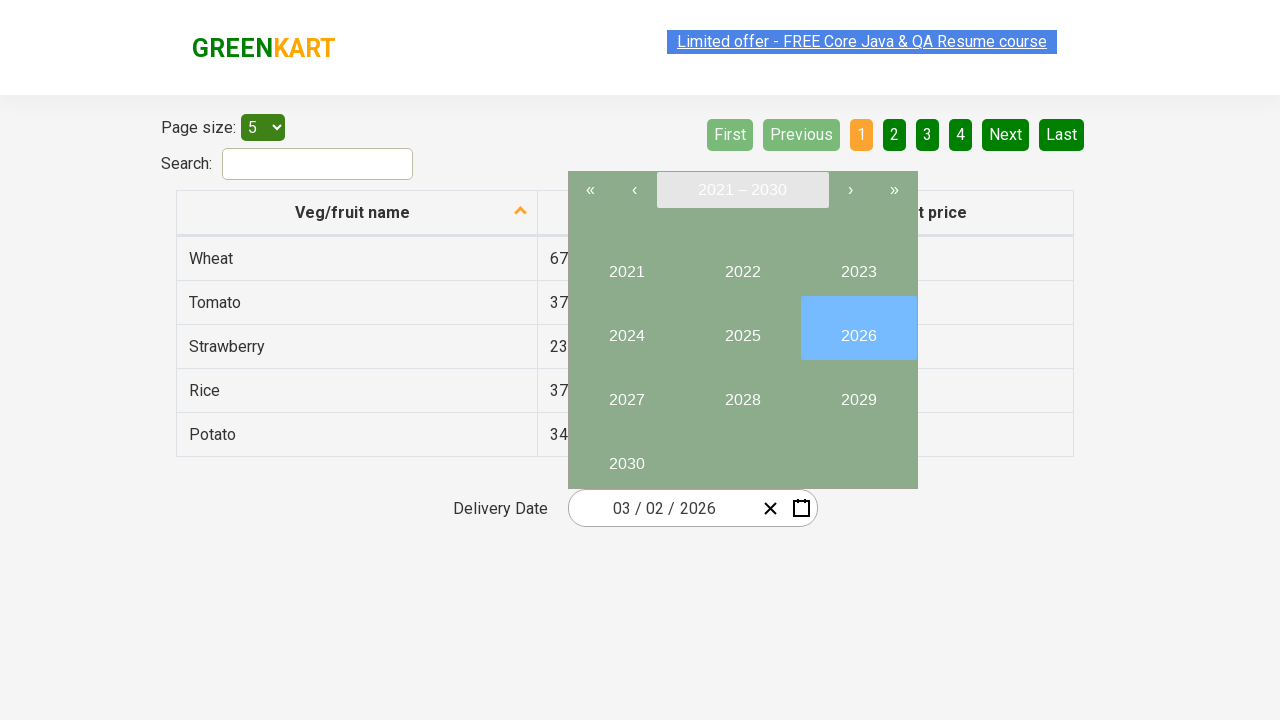

Selected year 2027 at (626, 392) on button:has-text('2027')
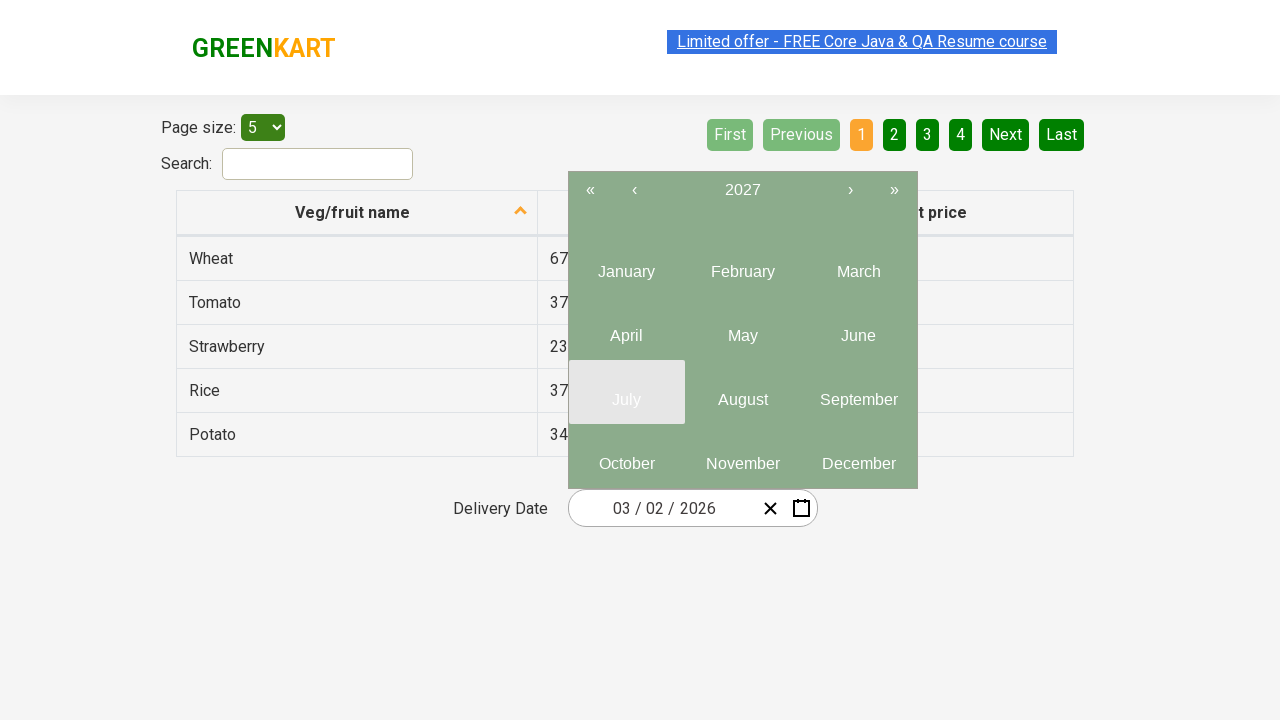

Selected month 6 (June) at (858, 328) on .react-calendar__tile.react-calendar__year-view__months__month >> nth=5
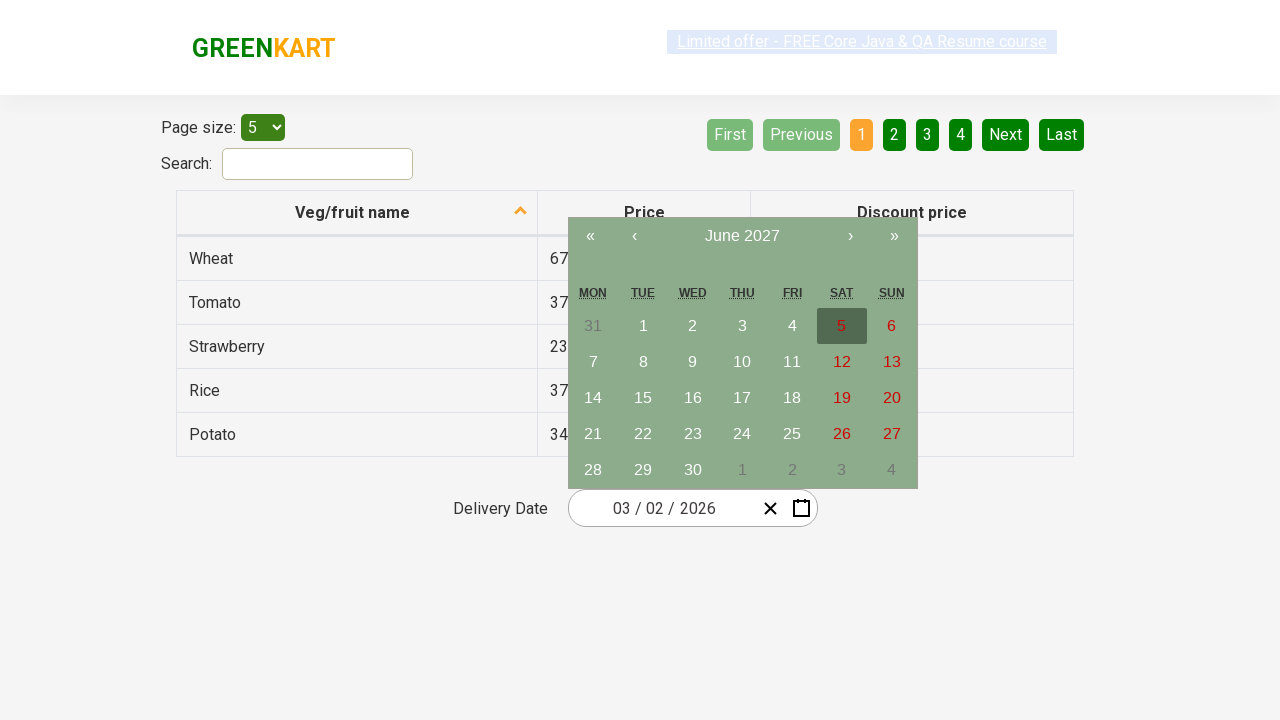

Selected day 15 at (643, 398) on abbr:has-text('15')
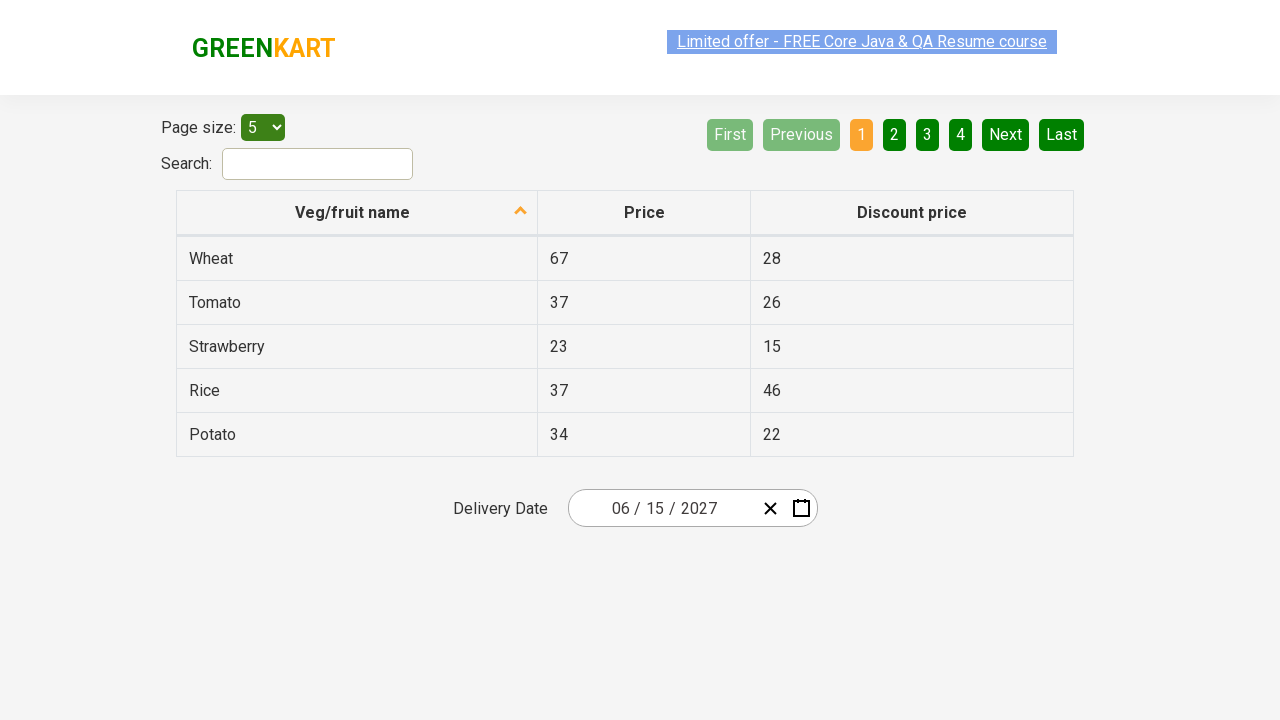

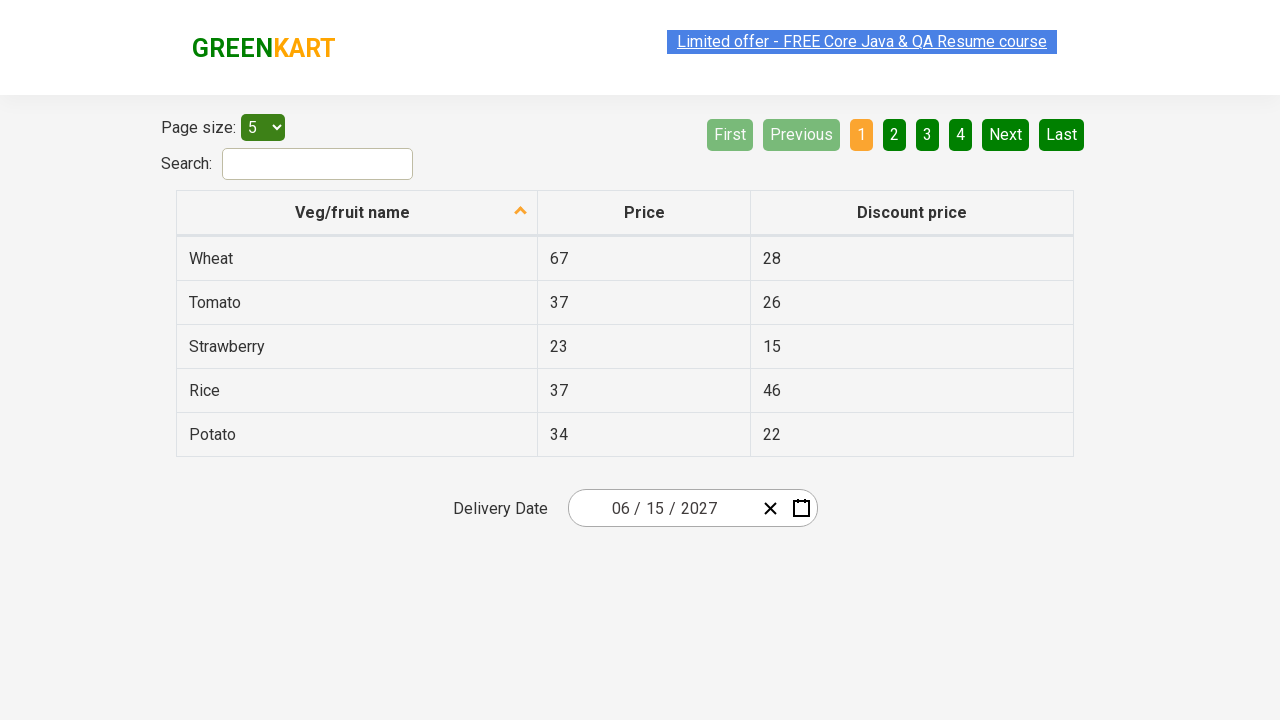